Tests opening a link in a new tab by using keyboard shortcut (Ctrl+Enter) on a profile link element

Starting URL: https://seleniumpractise.blogspot.com/2016/09/complete-registration-form.html

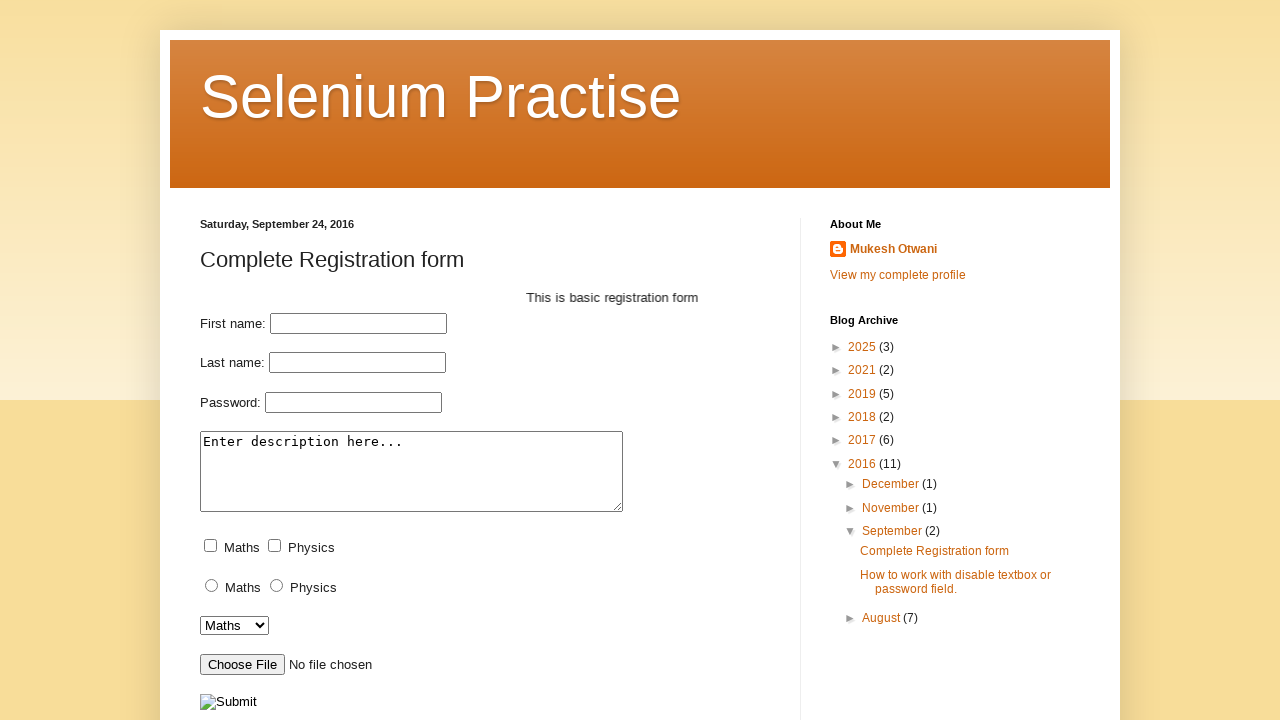

Navigated to registration form page
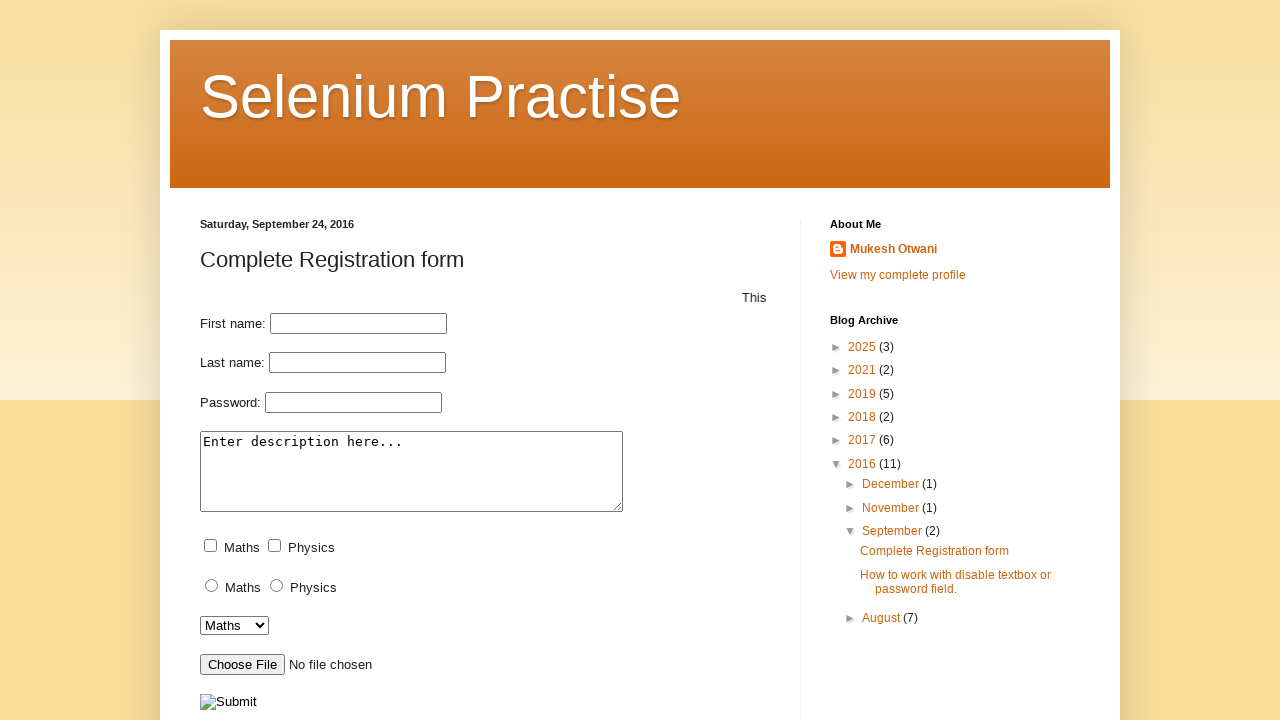

Clicked profile link with Ctrl+Enter to open in new tab at (884, 251) on xpath=//a[@class='profile-name-link g-profile']
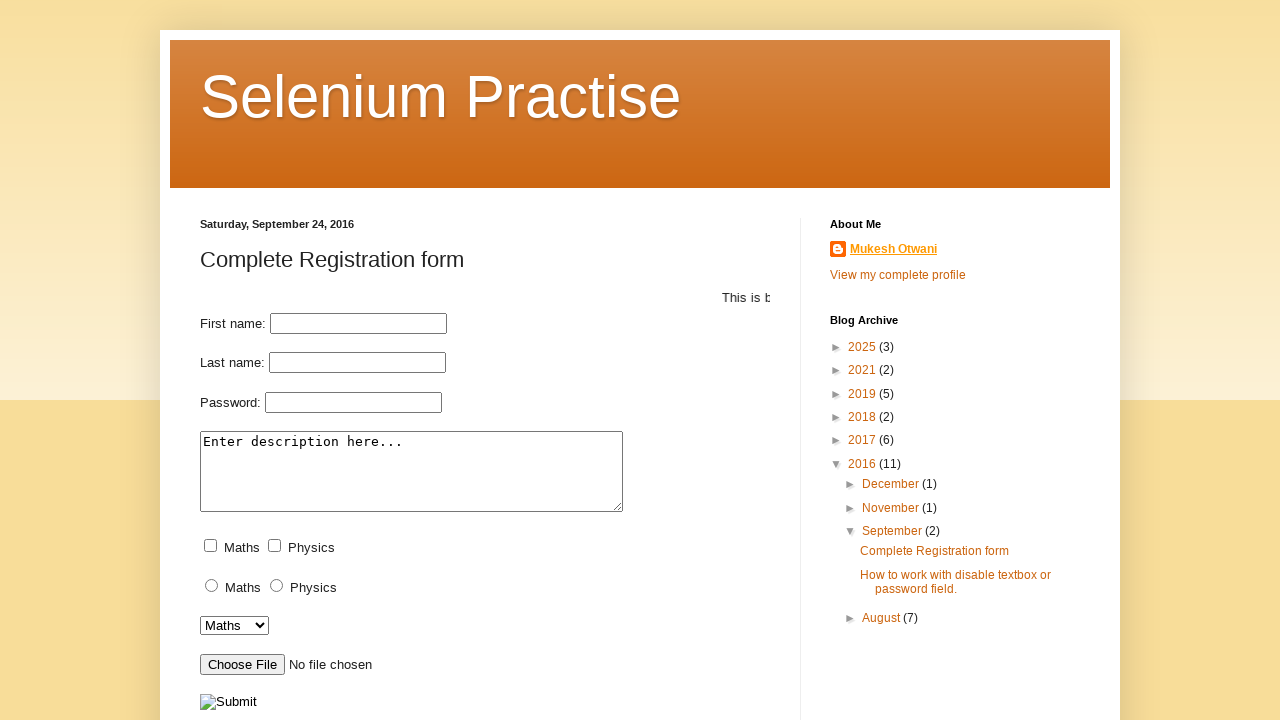

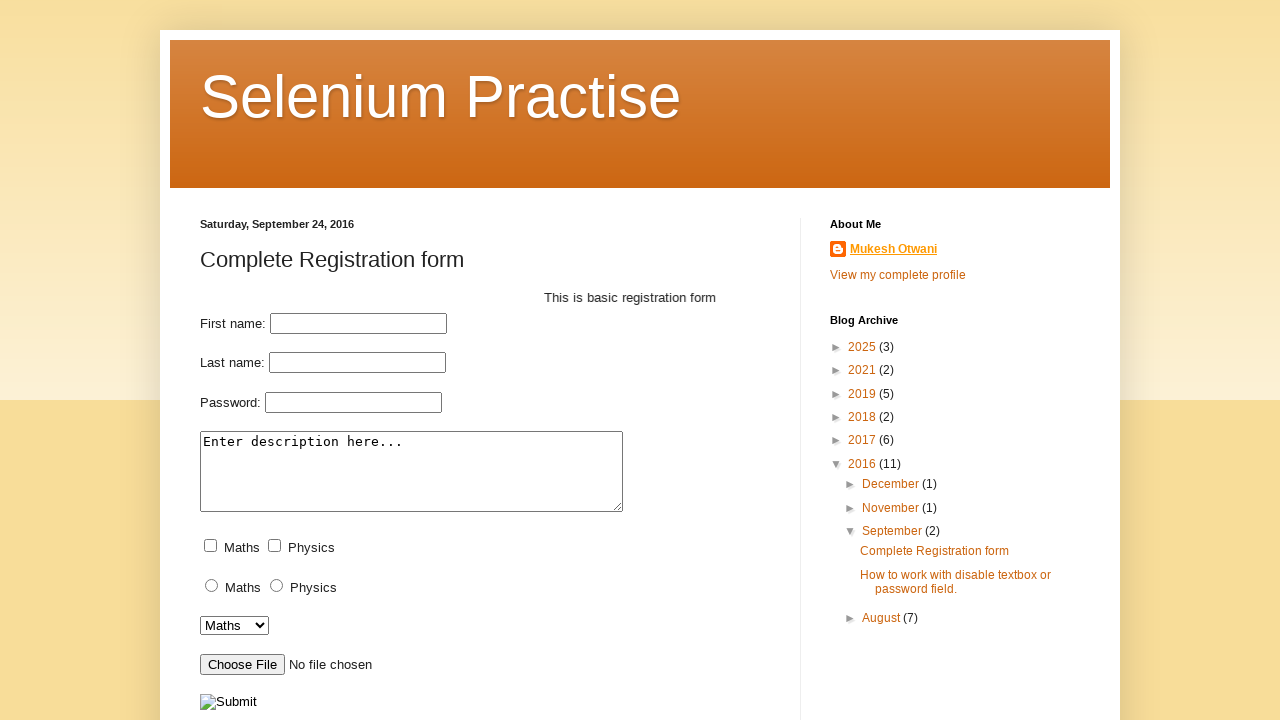